Navigates through nested menus to reach a drag-and-drop page, then performs drag-and-drop operations to move multiple elements into a drop area

Starting URL: https://demo.automationtesting.in/Register.html

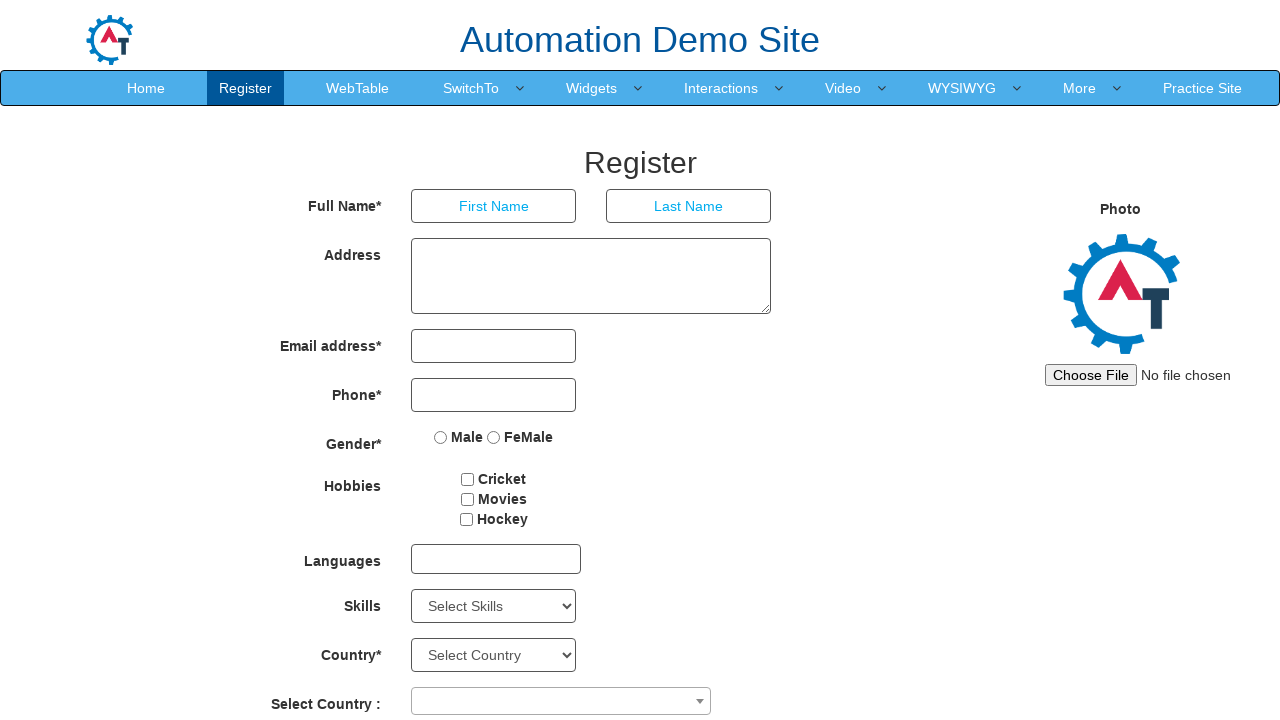

Hovered over Interactions menu at (721, 88) on text='Interactions '
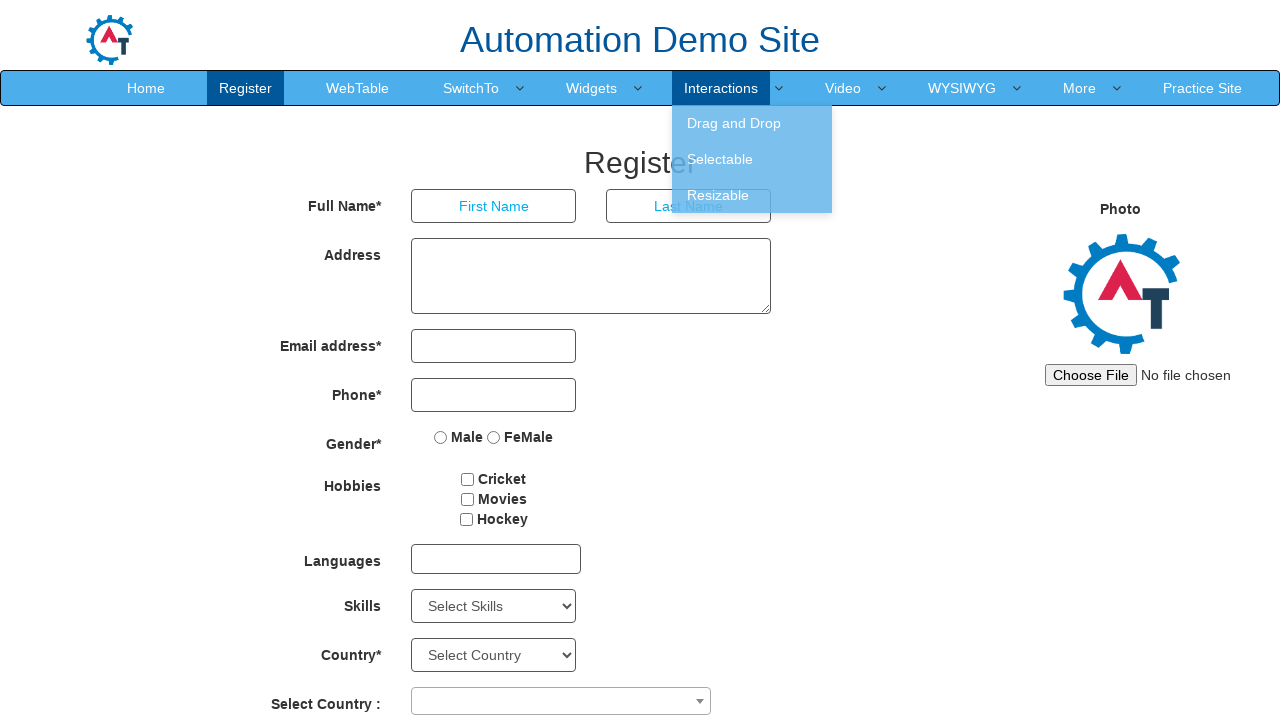

Clicked Interactions menu at (721, 88) on text='Interactions '
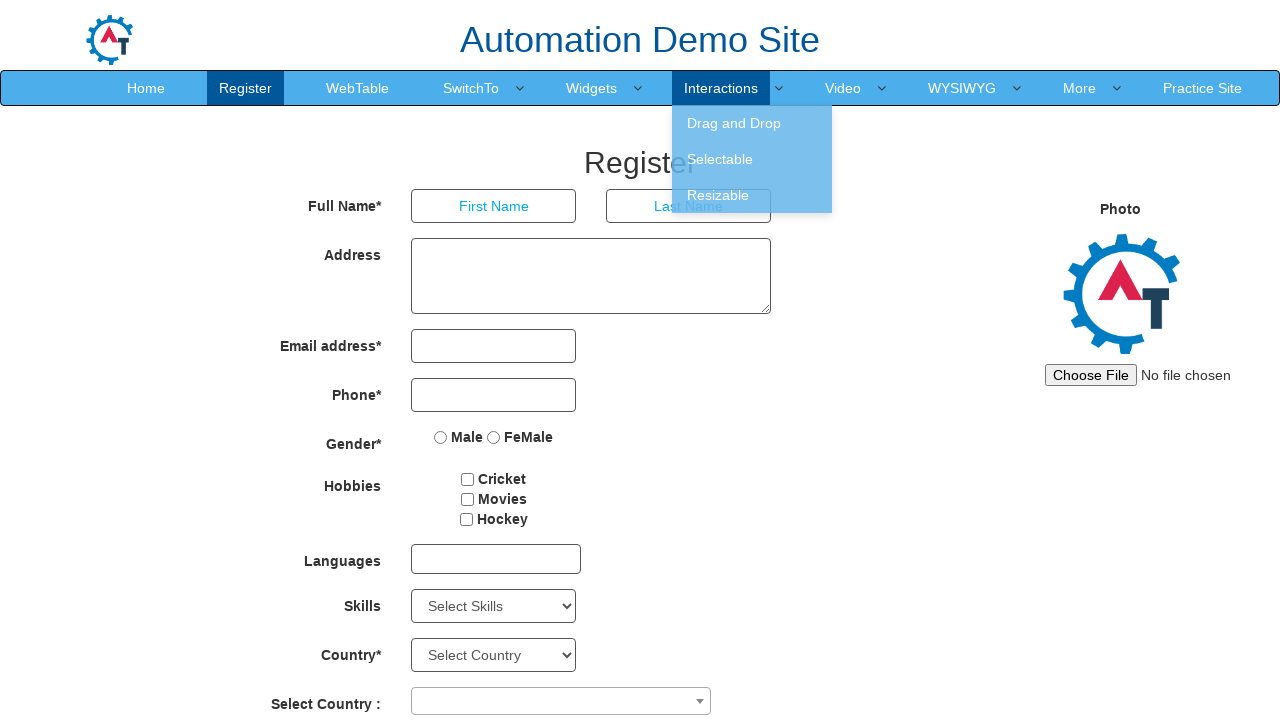

Hovered over Drag and Drop submenu at (752, 123) on text='Drag and Drop '
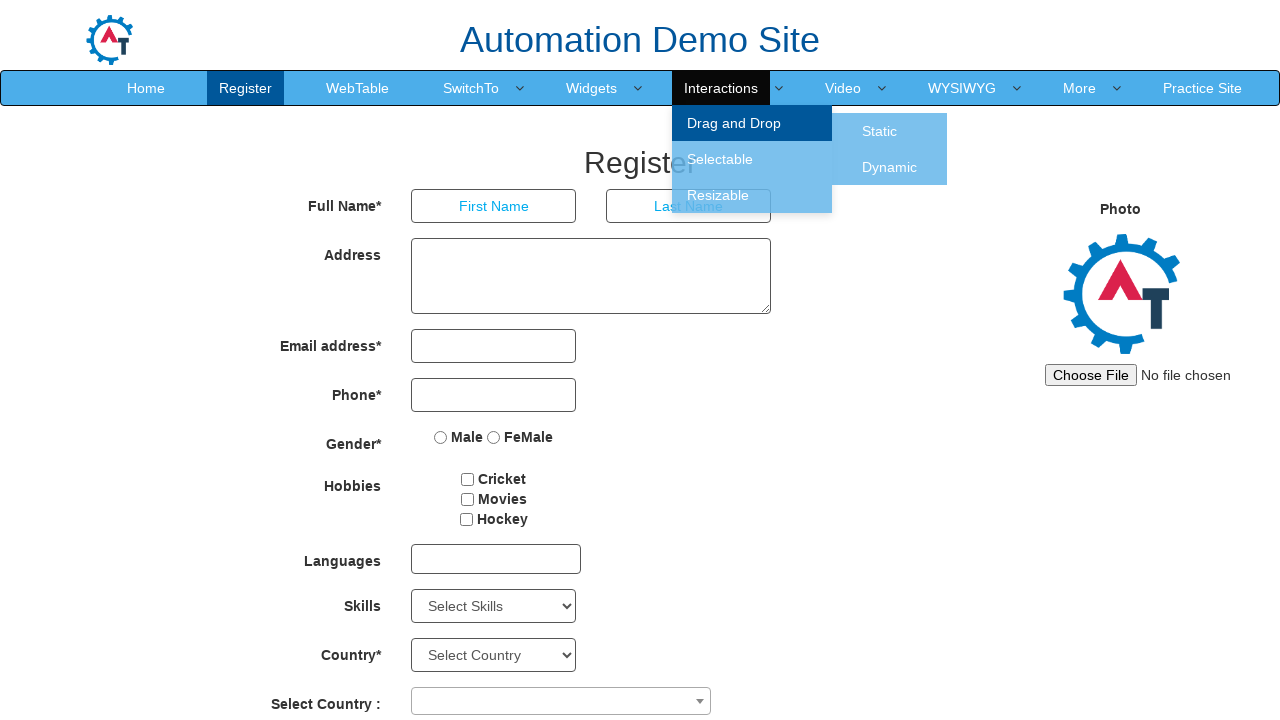

Clicked Drag and Drop submenu at (752, 123) on text='Drag and Drop '
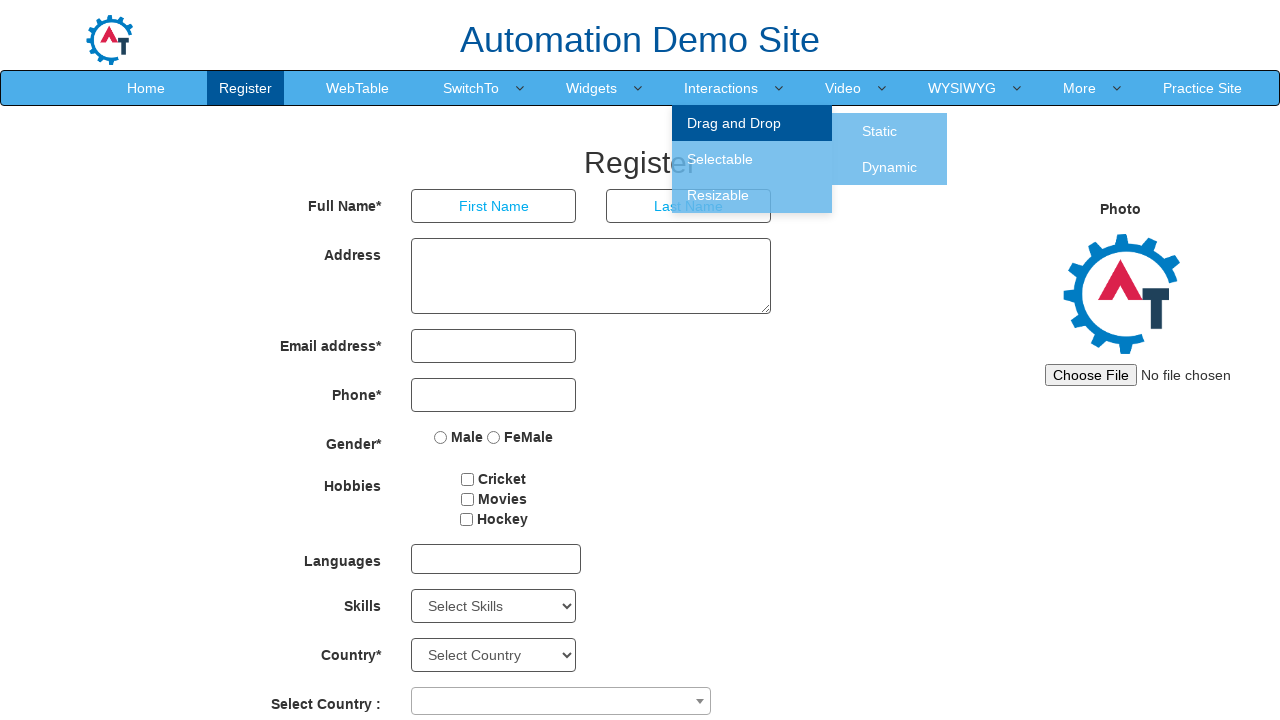

Clicked Static option at (880, 131) on text='Static '
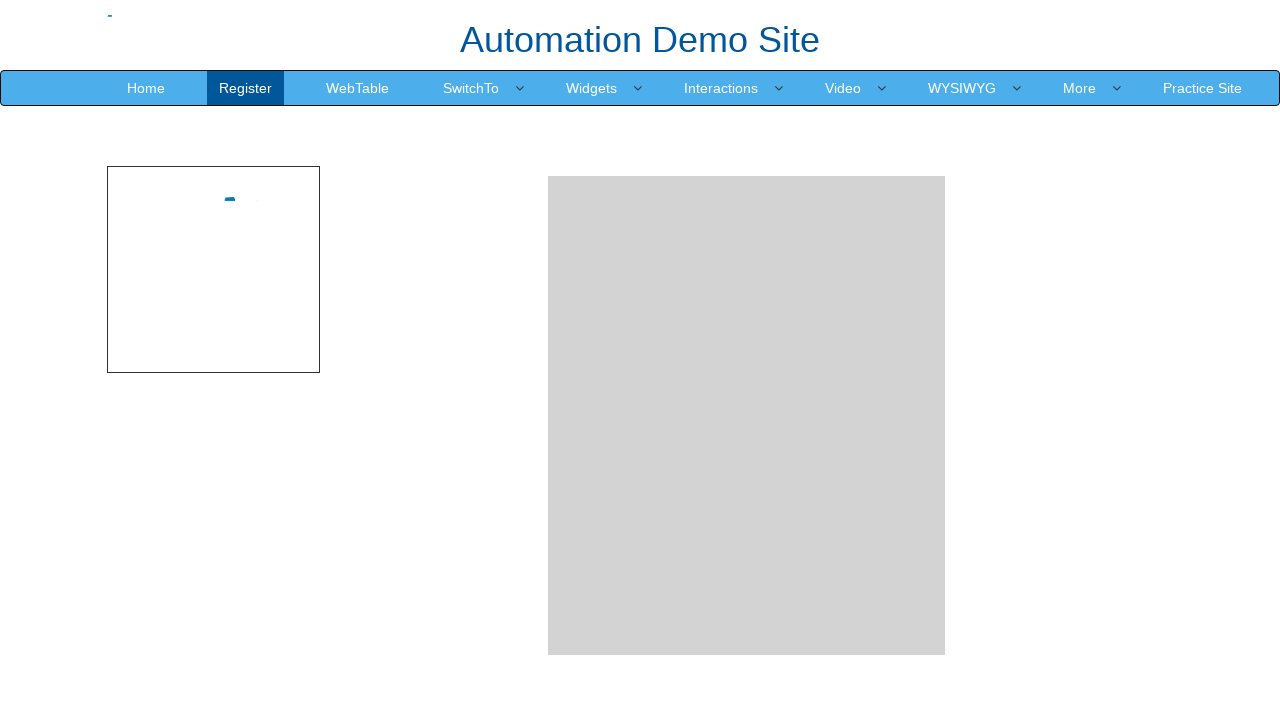

Scrolled down 400px to view drag and drop area
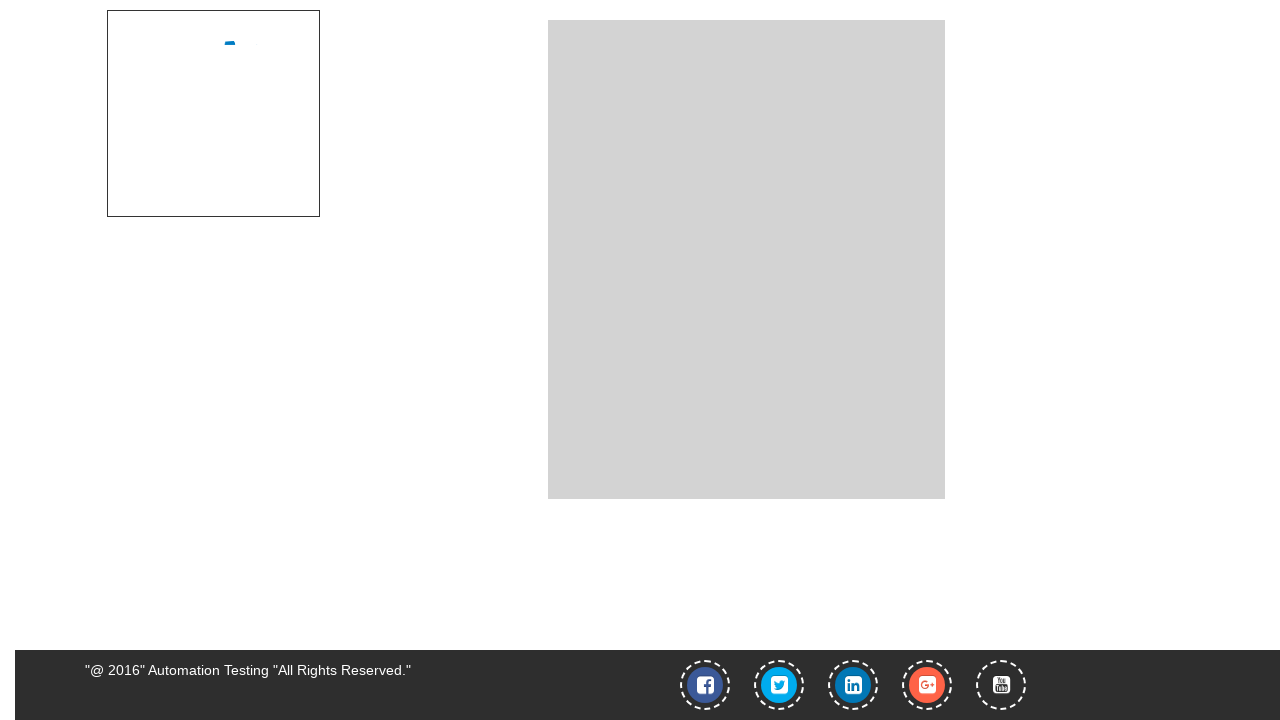

Waited for Angular drag element to be visible
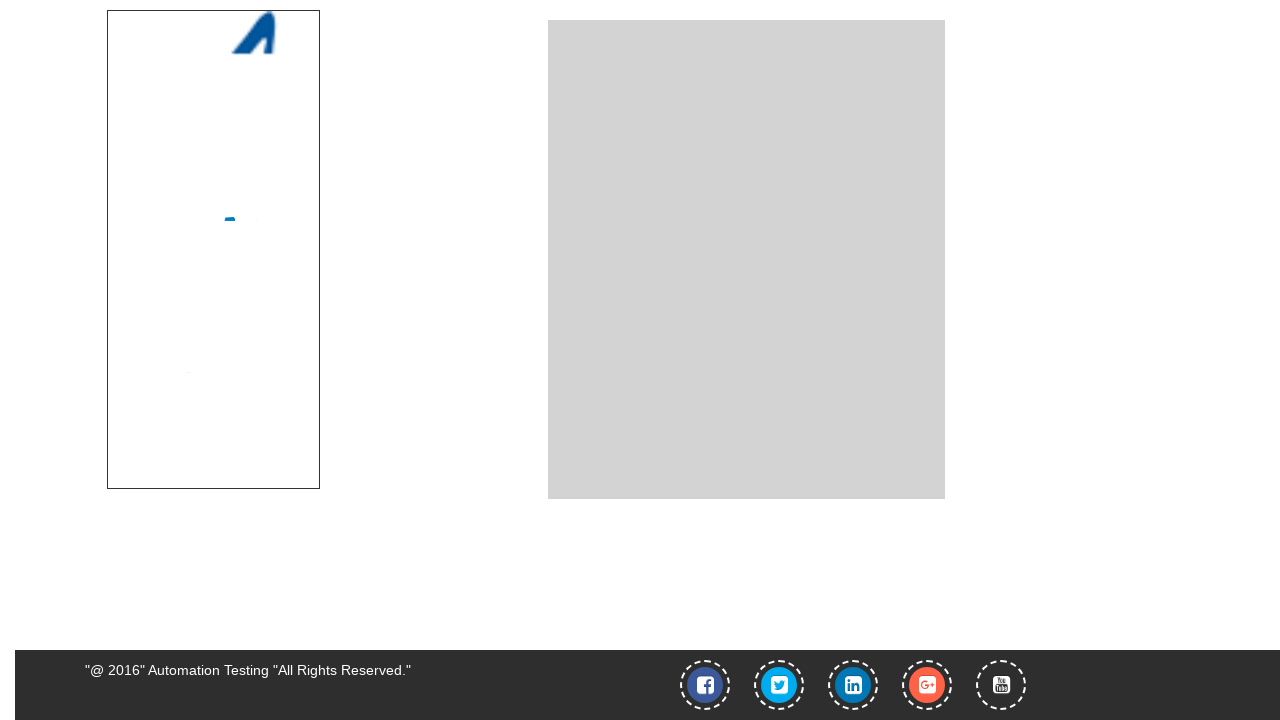

Dragged Angular element to drop area at (747, 259)
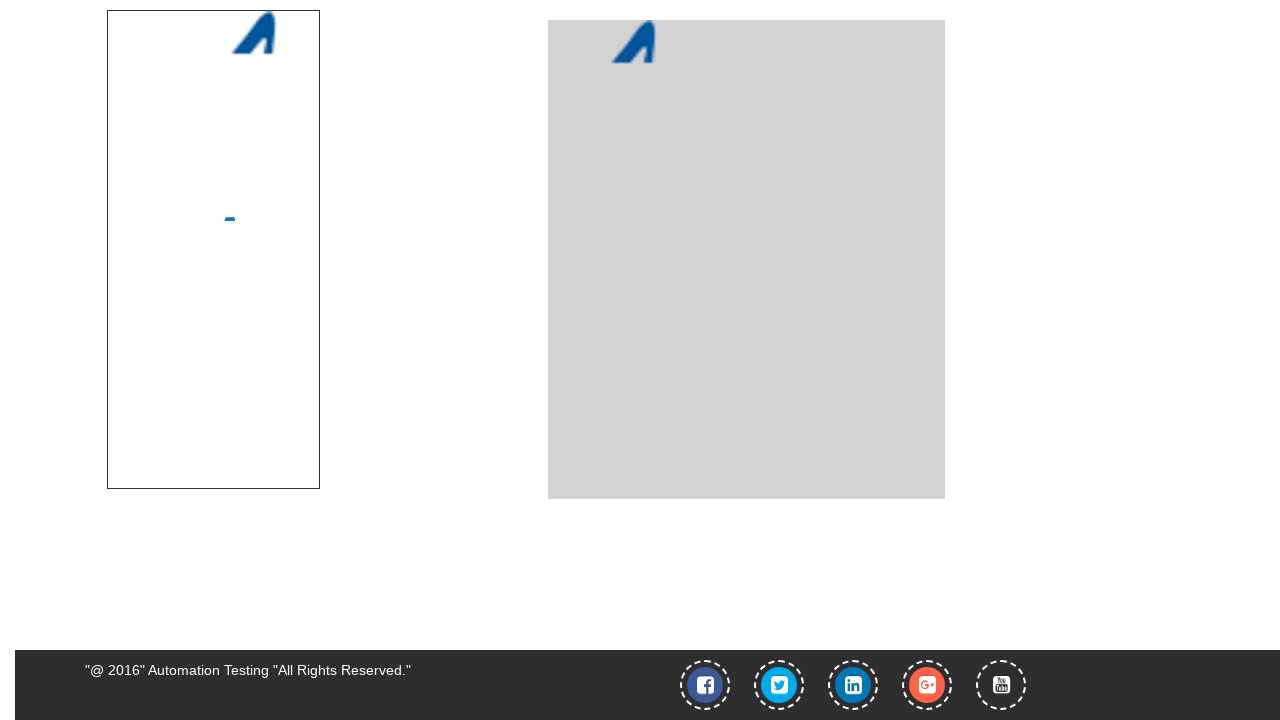

Dragged Mongo element to drop area at (747, 259)
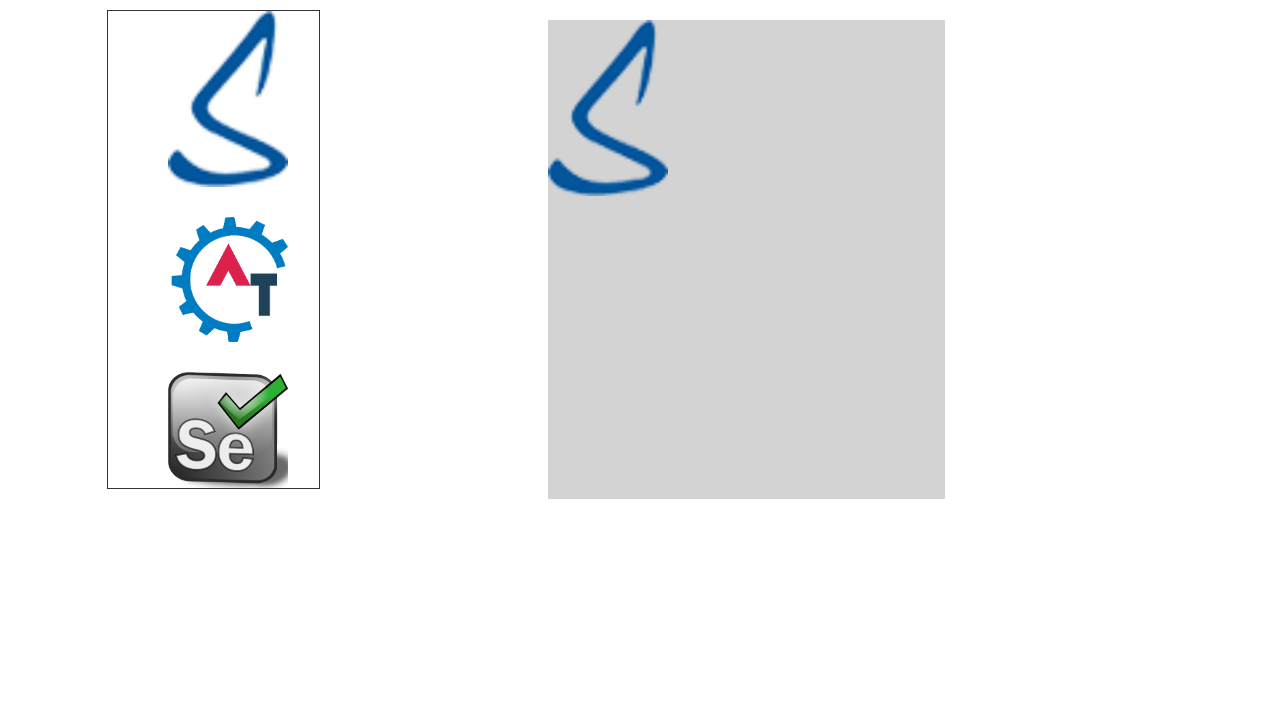

Dragged Node element to drop area at (747, 259)
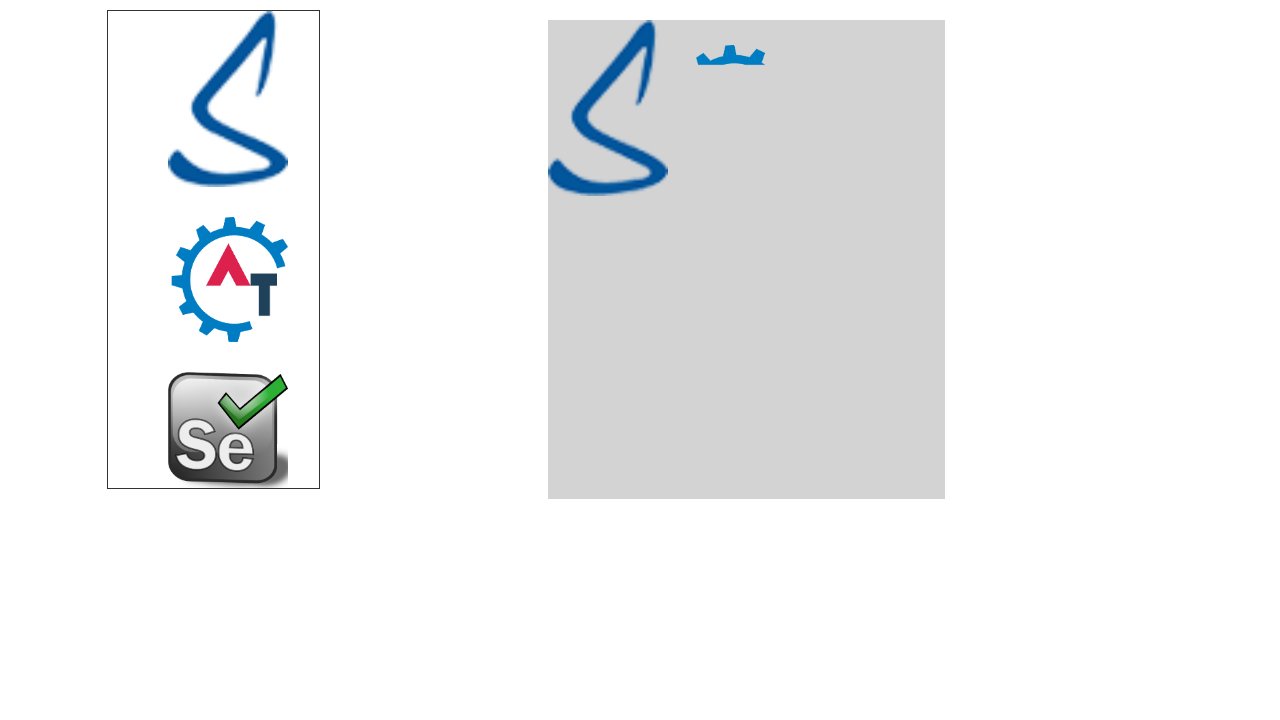

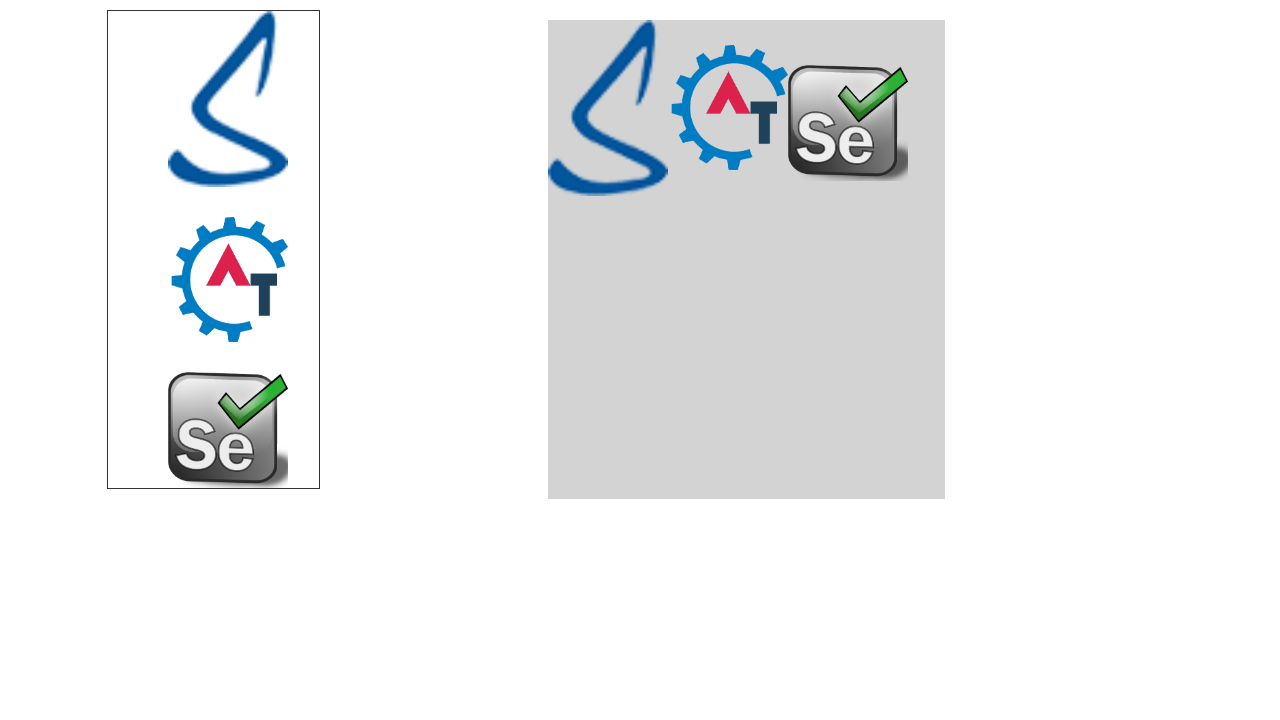